Tests explicit wait functionality by waiting for a price element to display "$100", clicking a book button, calculating a mathematical answer based on a displayed value, and submitting the form.

Starting URL: http://suninjuly.github.io/explicit_wait2.html

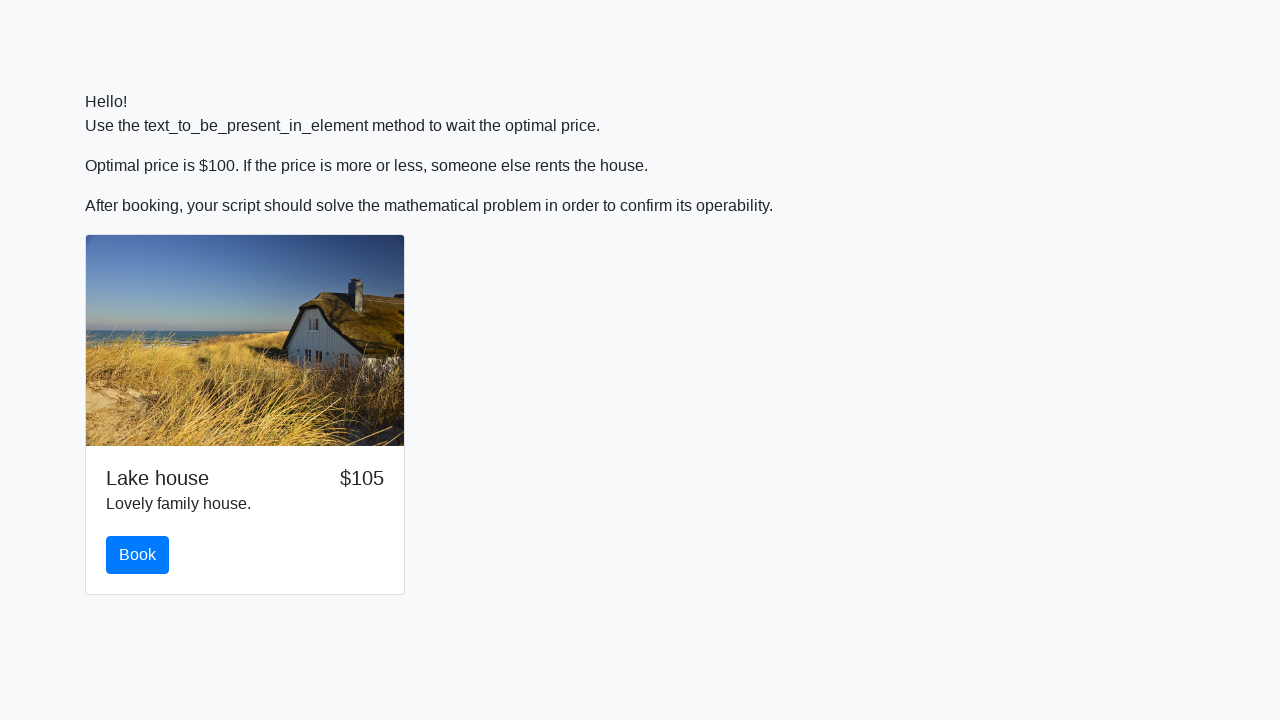

Waited for price element to display $100
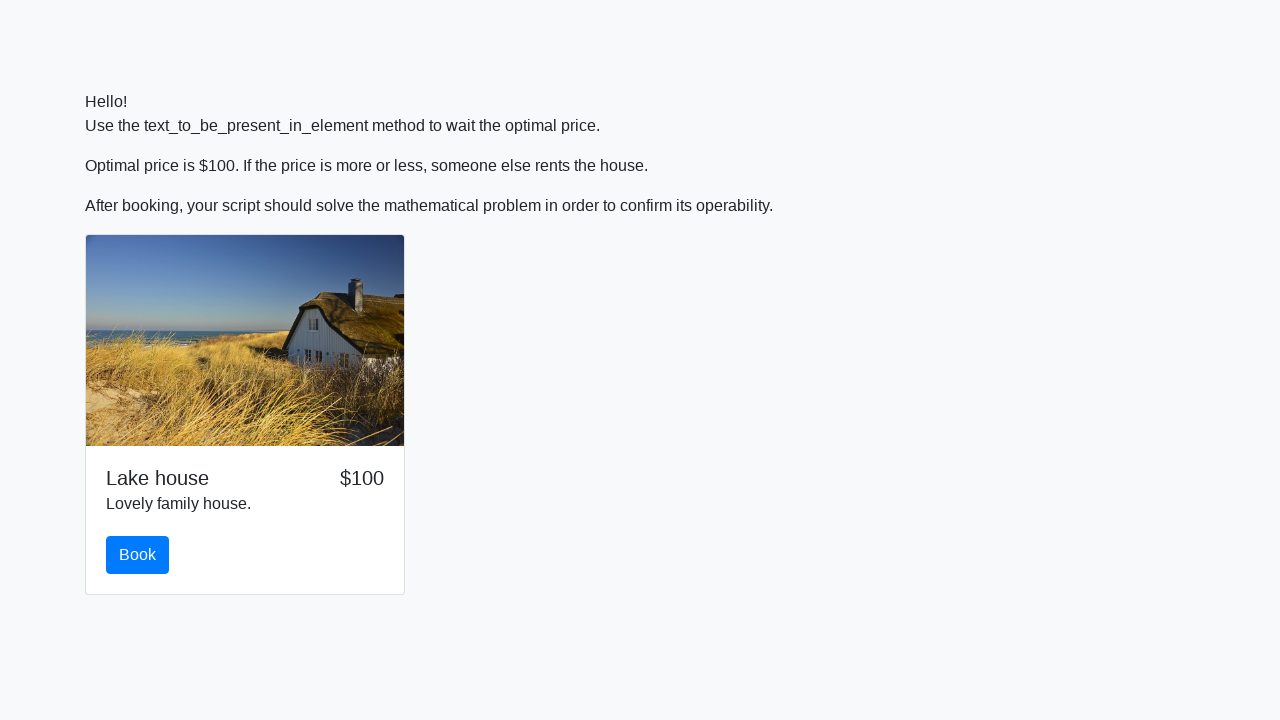

Book button became visible
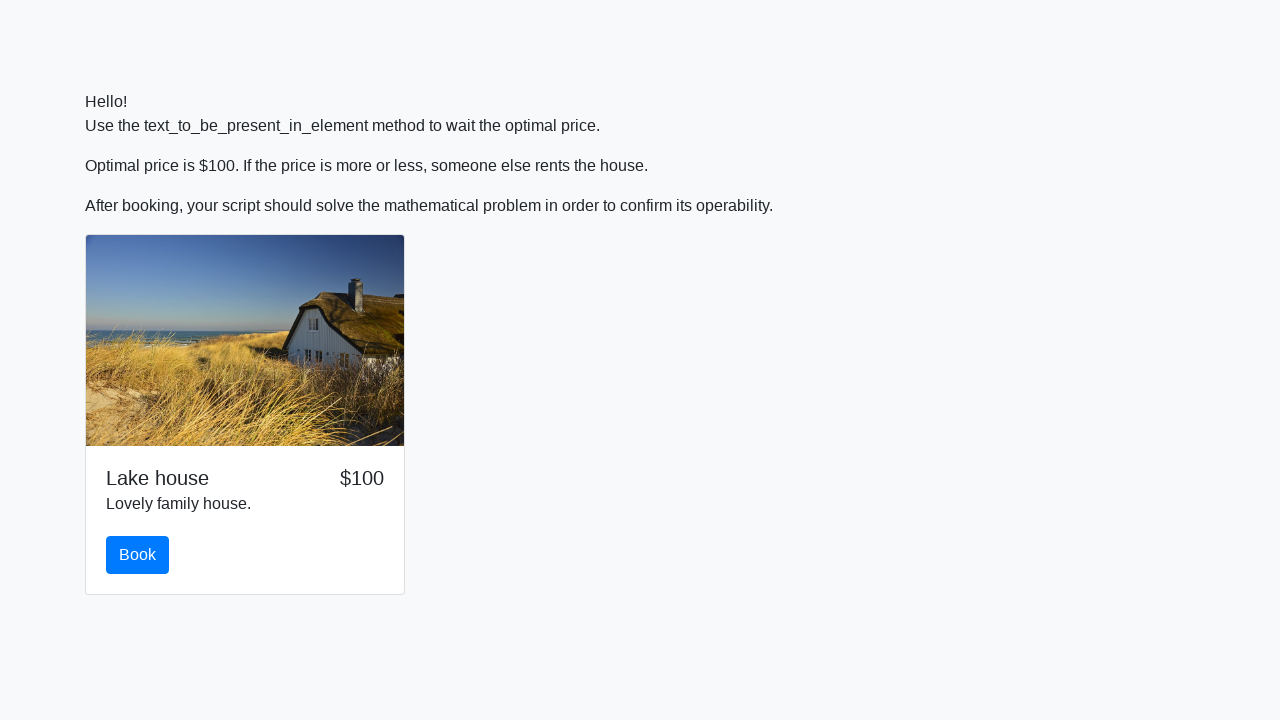

Clicked the book button at (138, 555) on #book
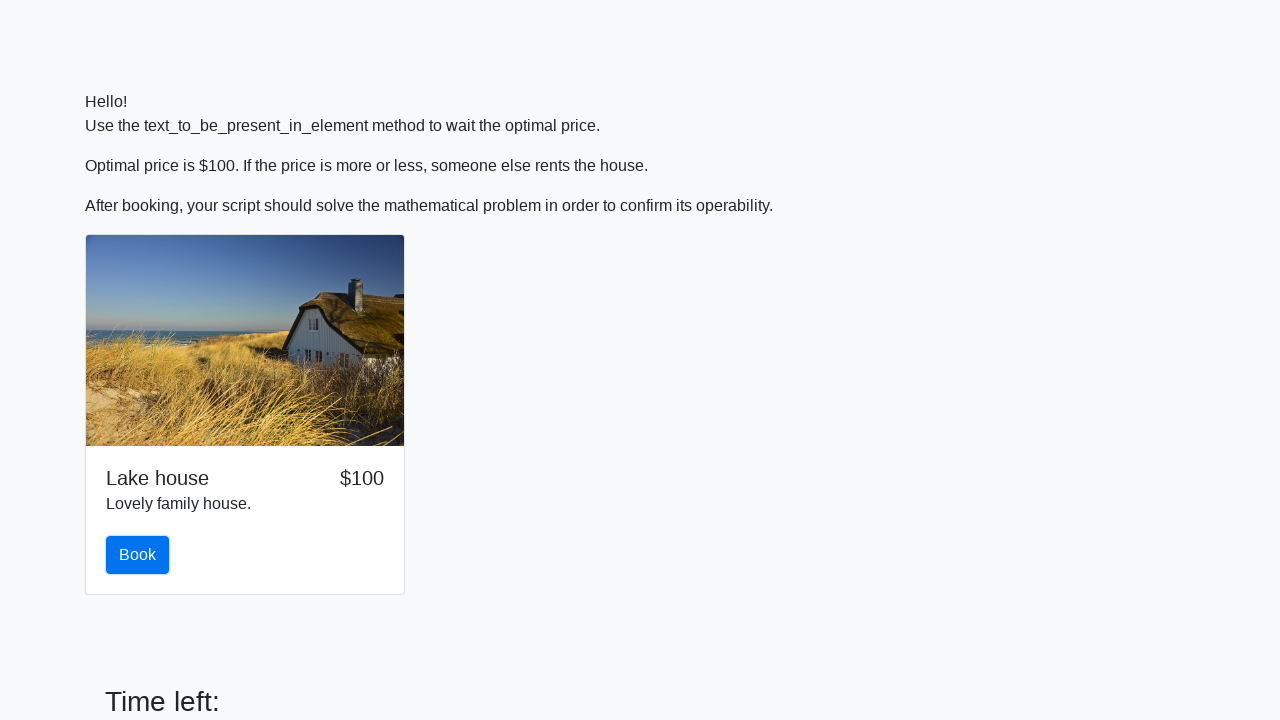

Retrieved input value for calculation: 3
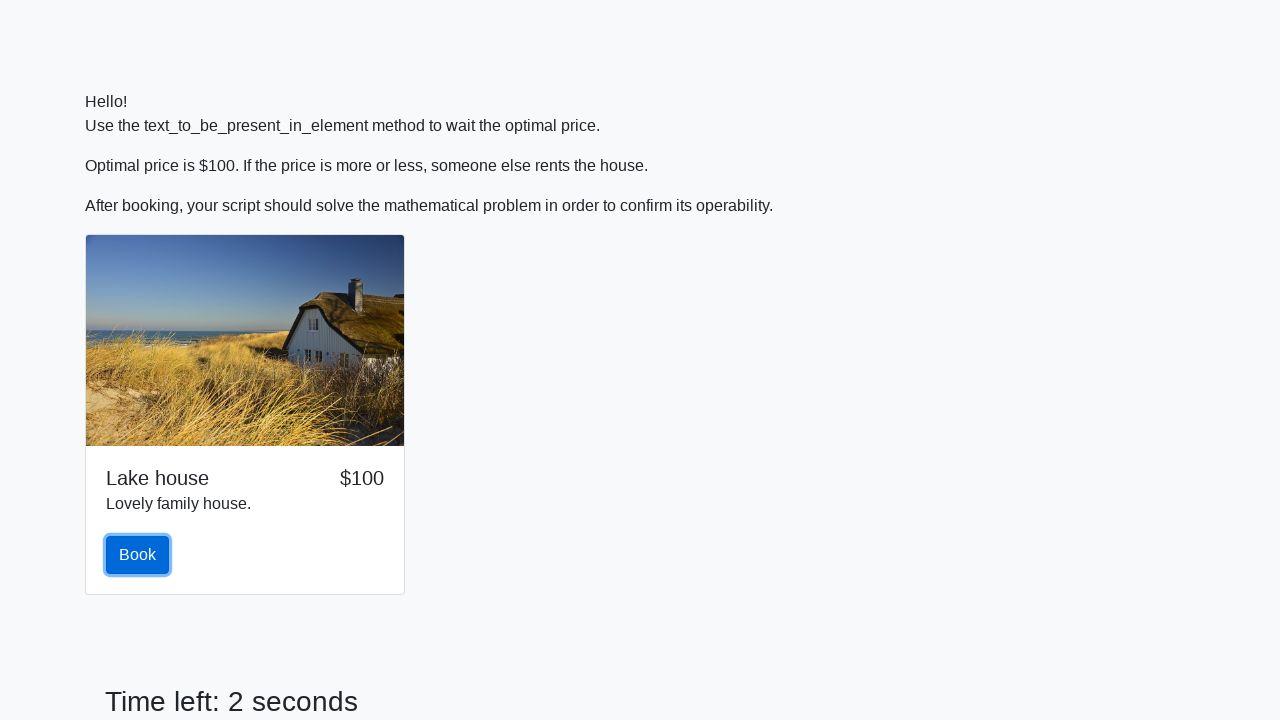

Calculated answer using mathematical formula: 0.5267620201779143
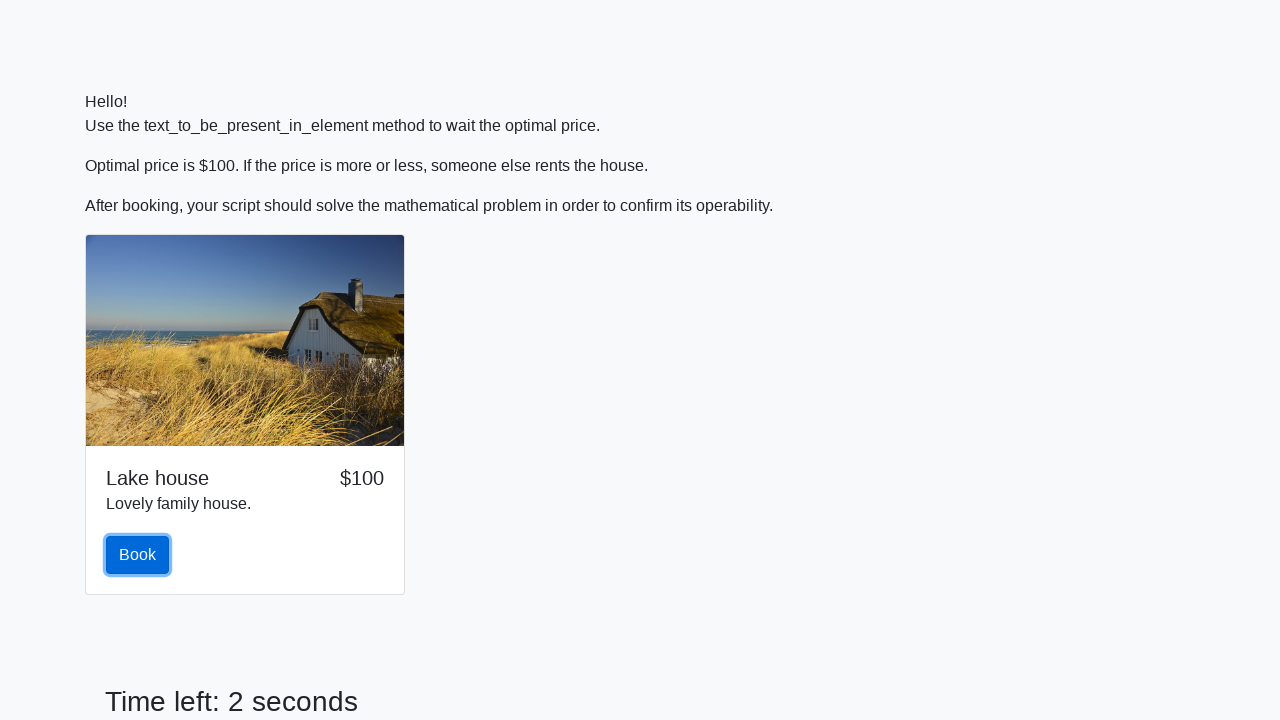

Filled answer field with calculated value: 0.5267620201779143 on #answer
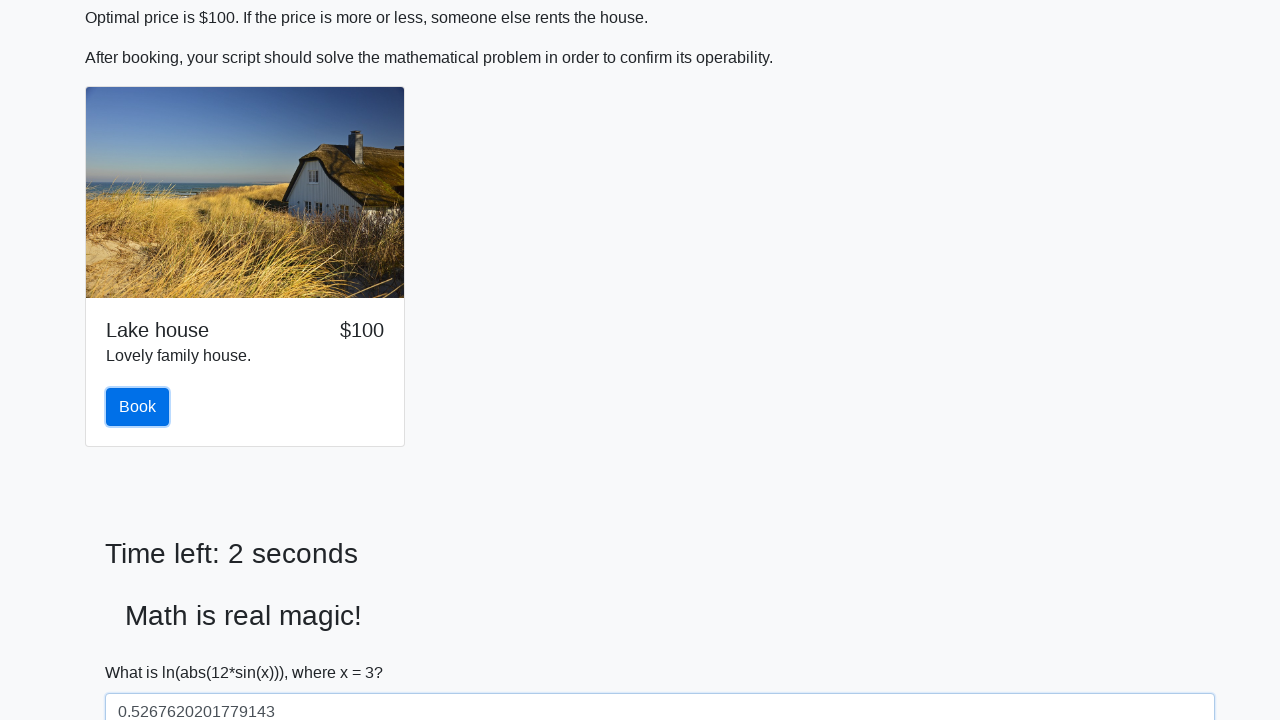

Clicked the solve button to submit the form at (143, 651) on #solve
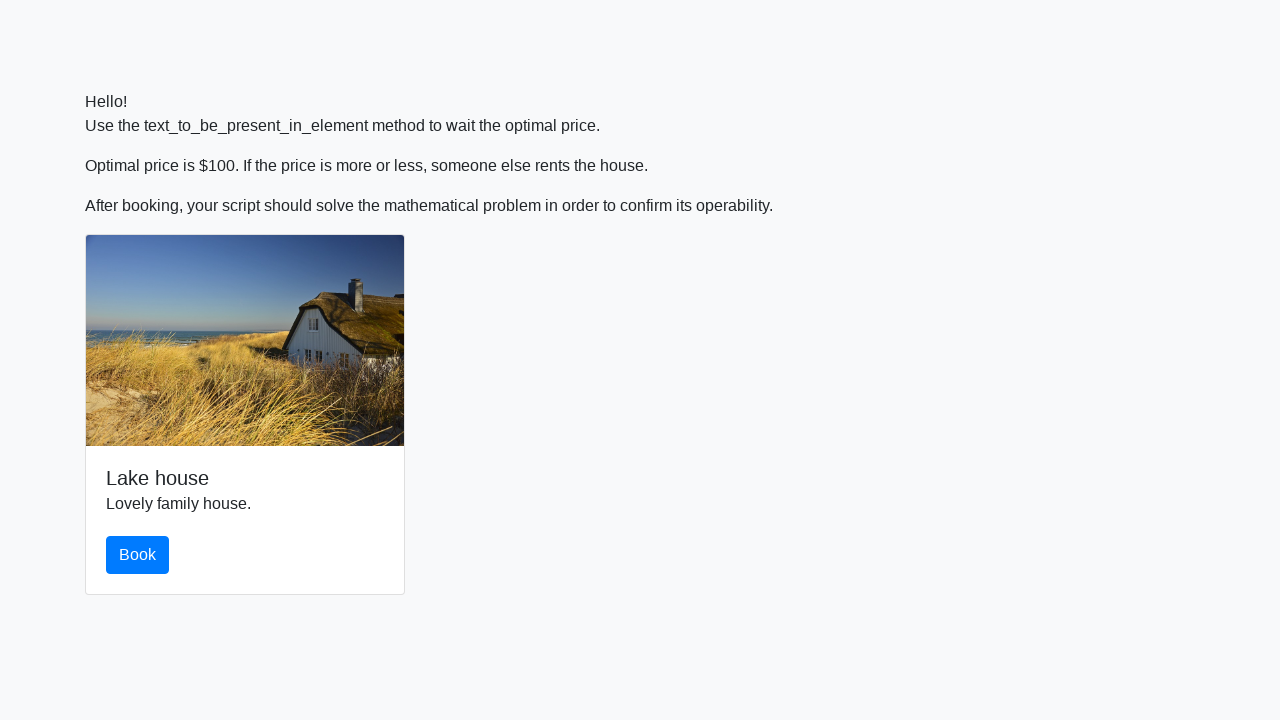

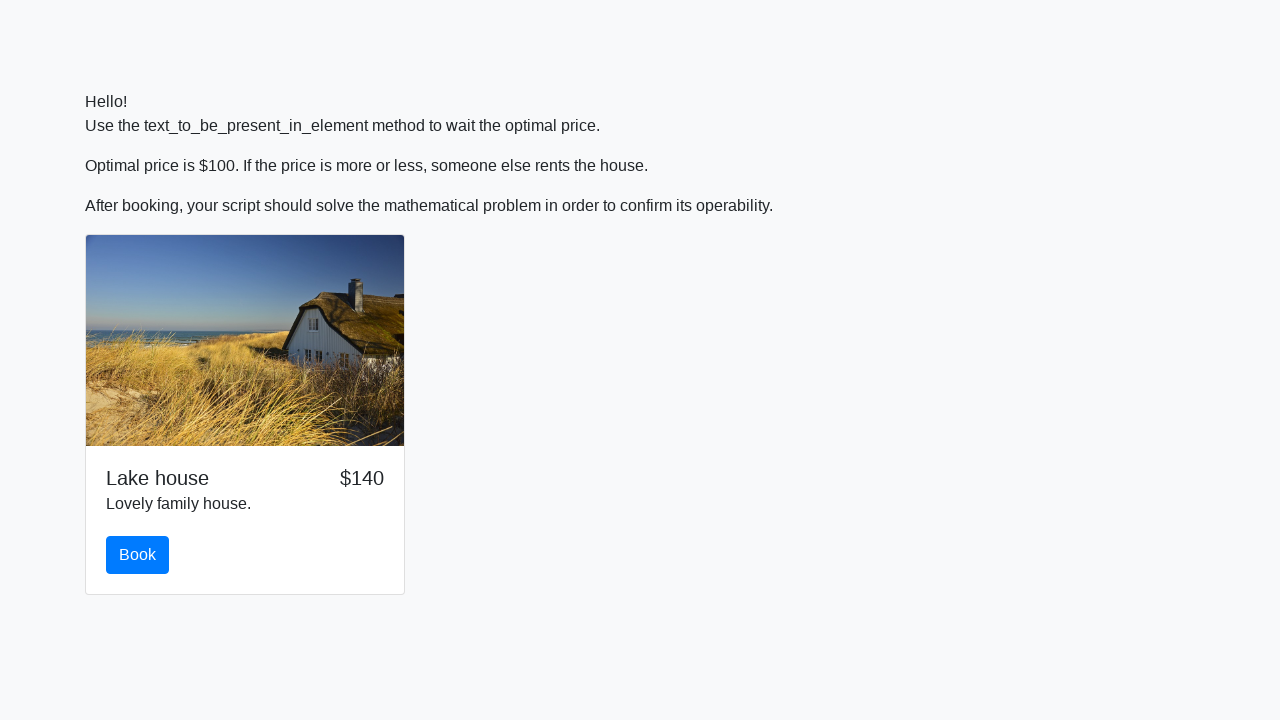